Tests navigation to the General Public page by clicking the appropriate link on the homepage

Starting URL: https://www.fiscal.treasury.gov/

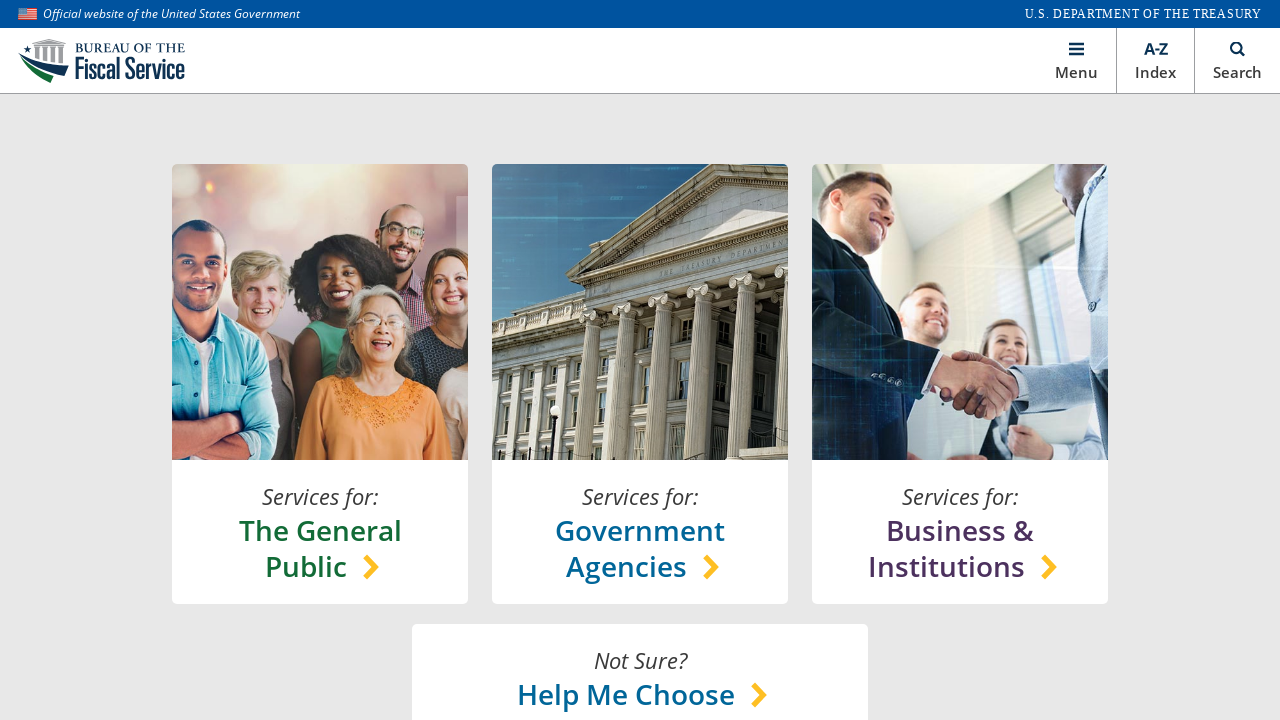

Clicked on General Public link on homepage at (320, 548) on xpath=//*[@id='main']/section[1]/content-lock/h-box[1]/v-box[1]/a/h-box/chooser-
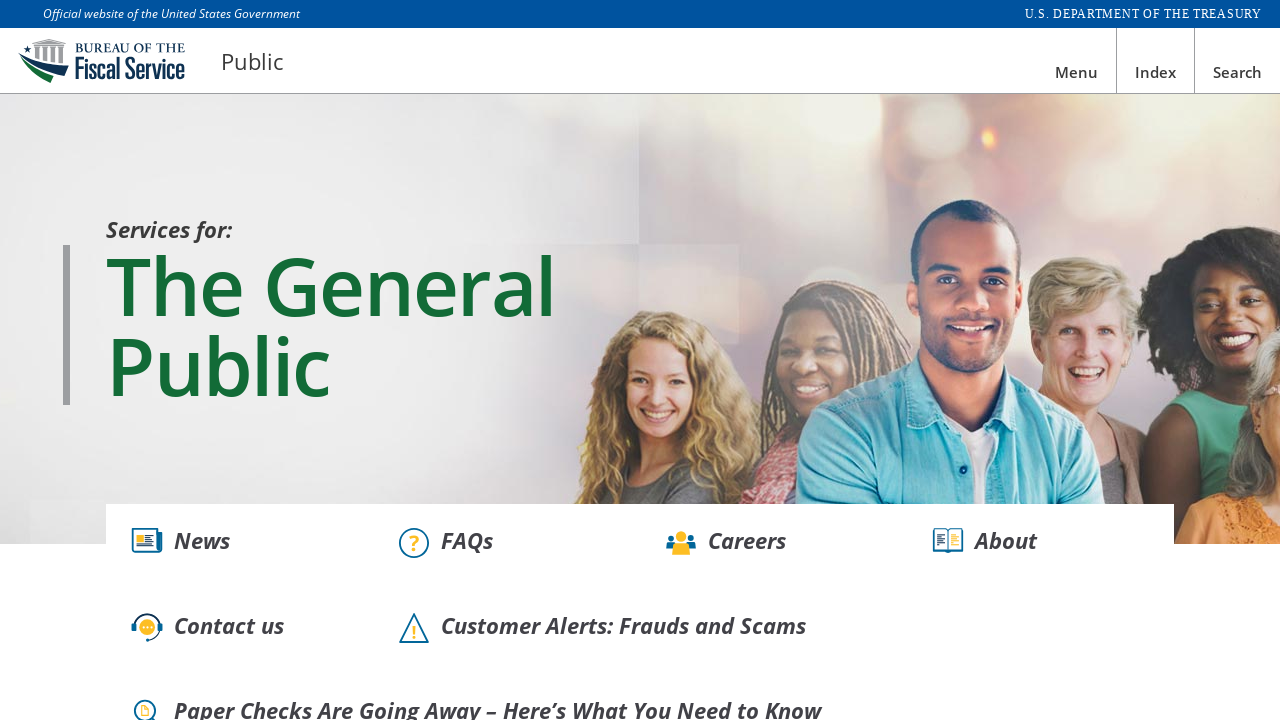

Waited for navigation to General Public page URL
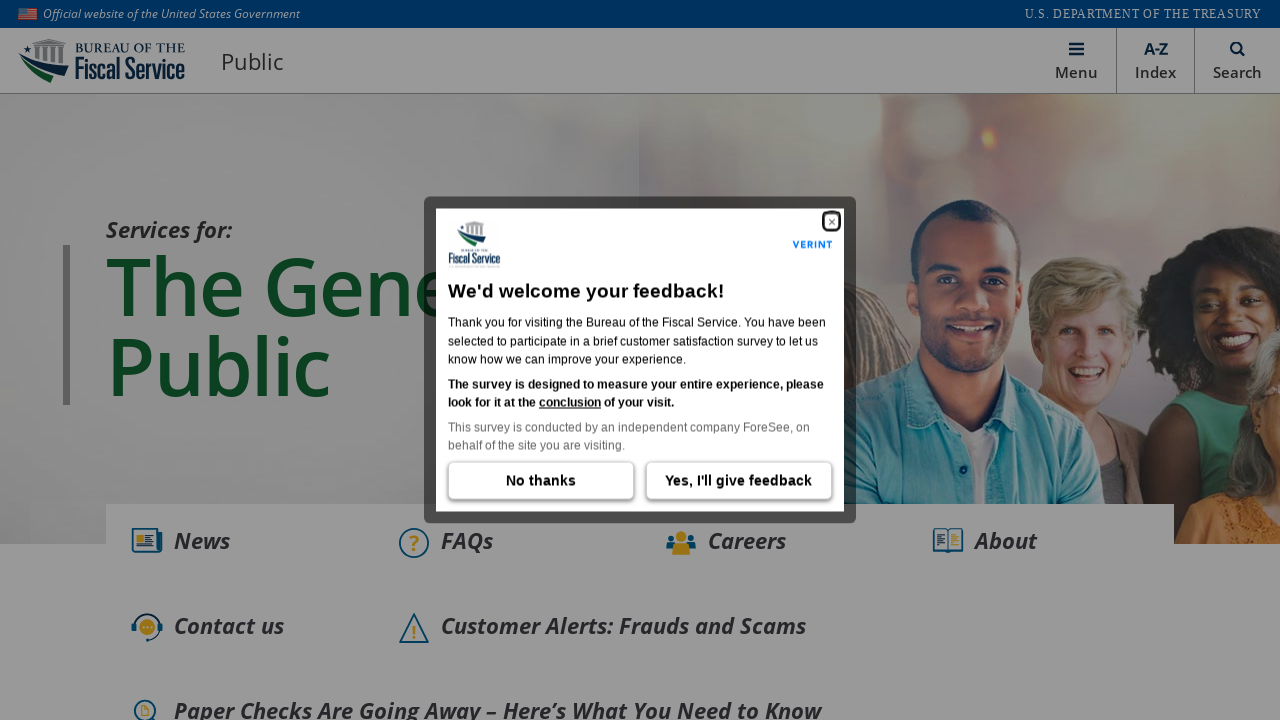

Verified URL matches expected General Public page URL
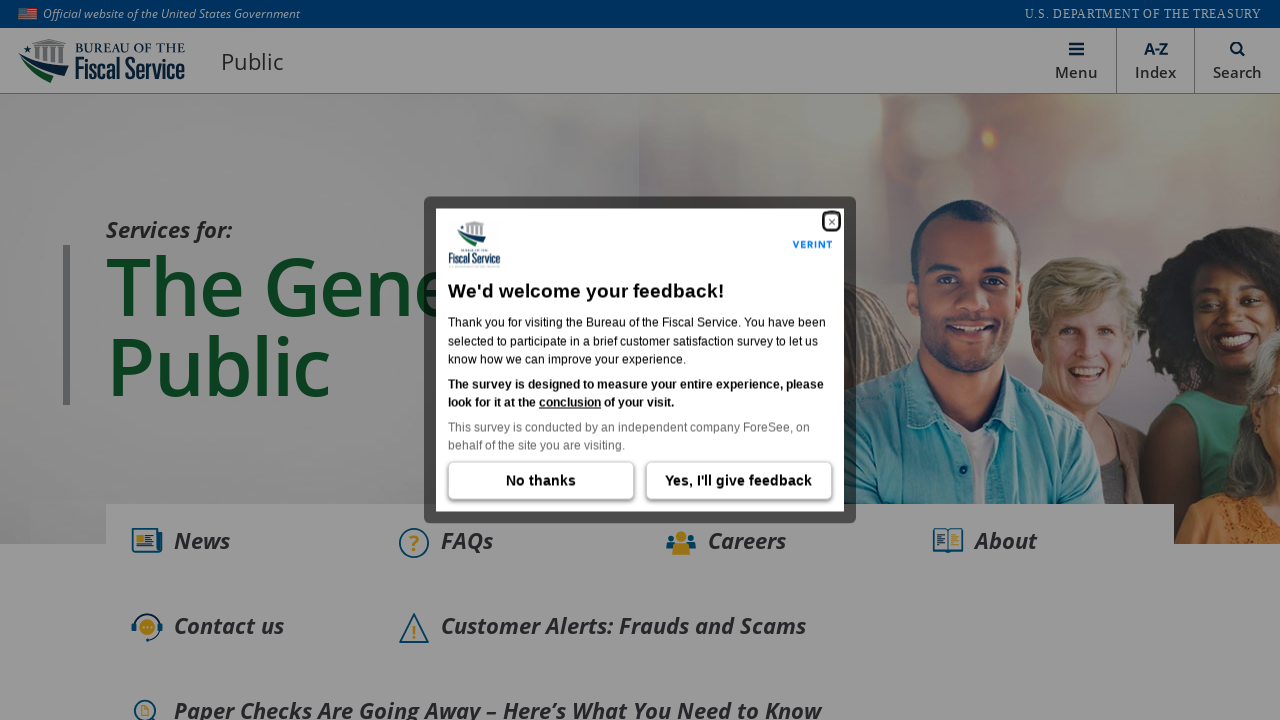

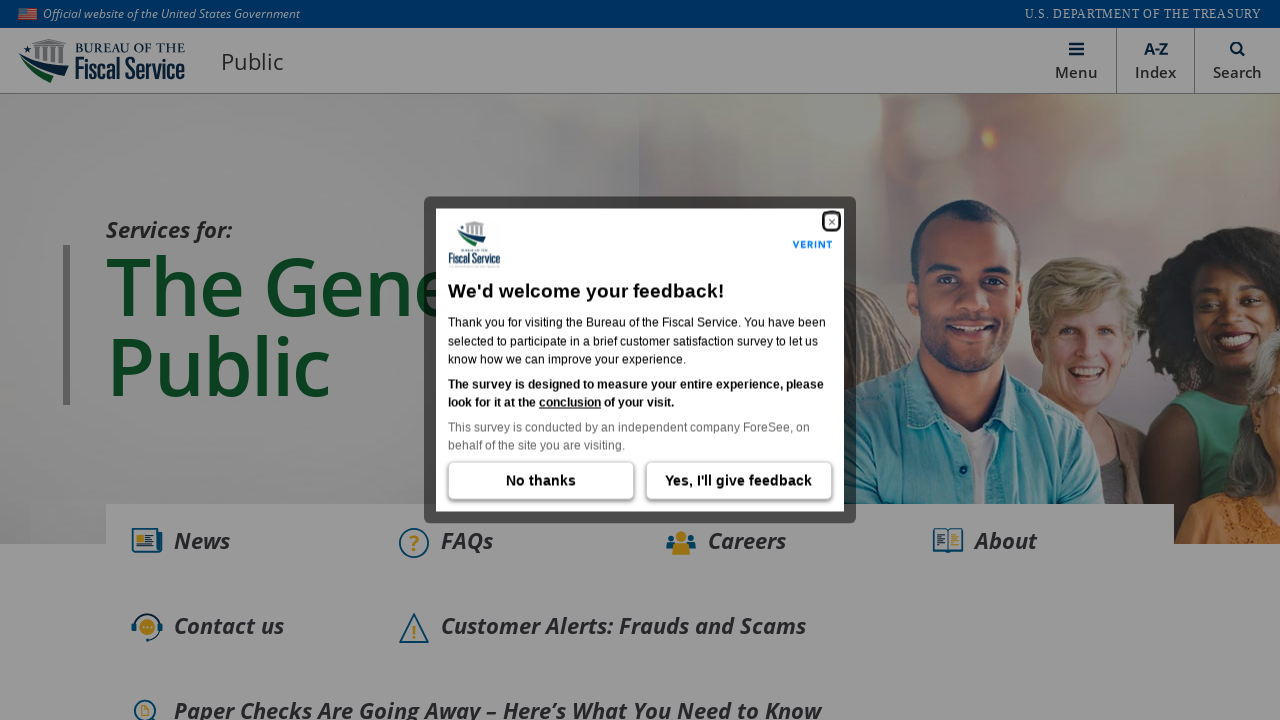